Tests triangle type identifier with sides 2, 2, 5 expecting "Error: Not a Triangle"

Starting URL: https://testpages.eviltester.com/styled/apps/triangle/triangle001.html

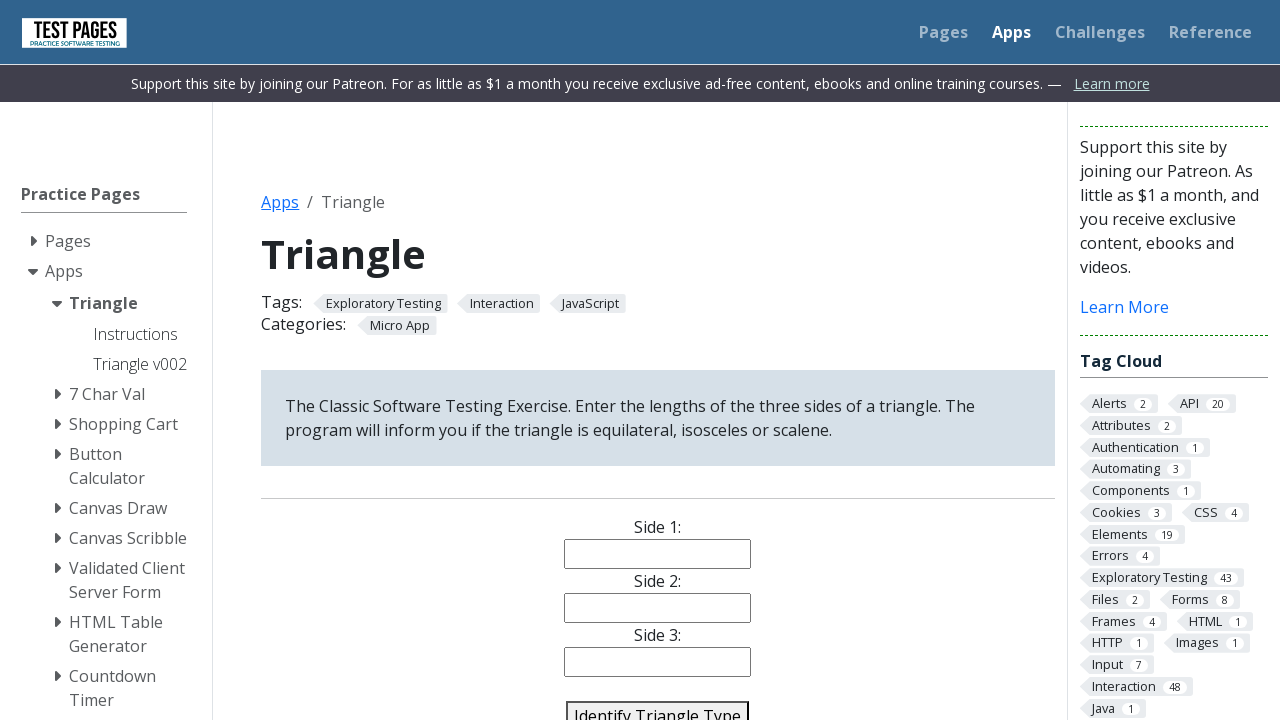

Filled side1 field with '2' on #side1
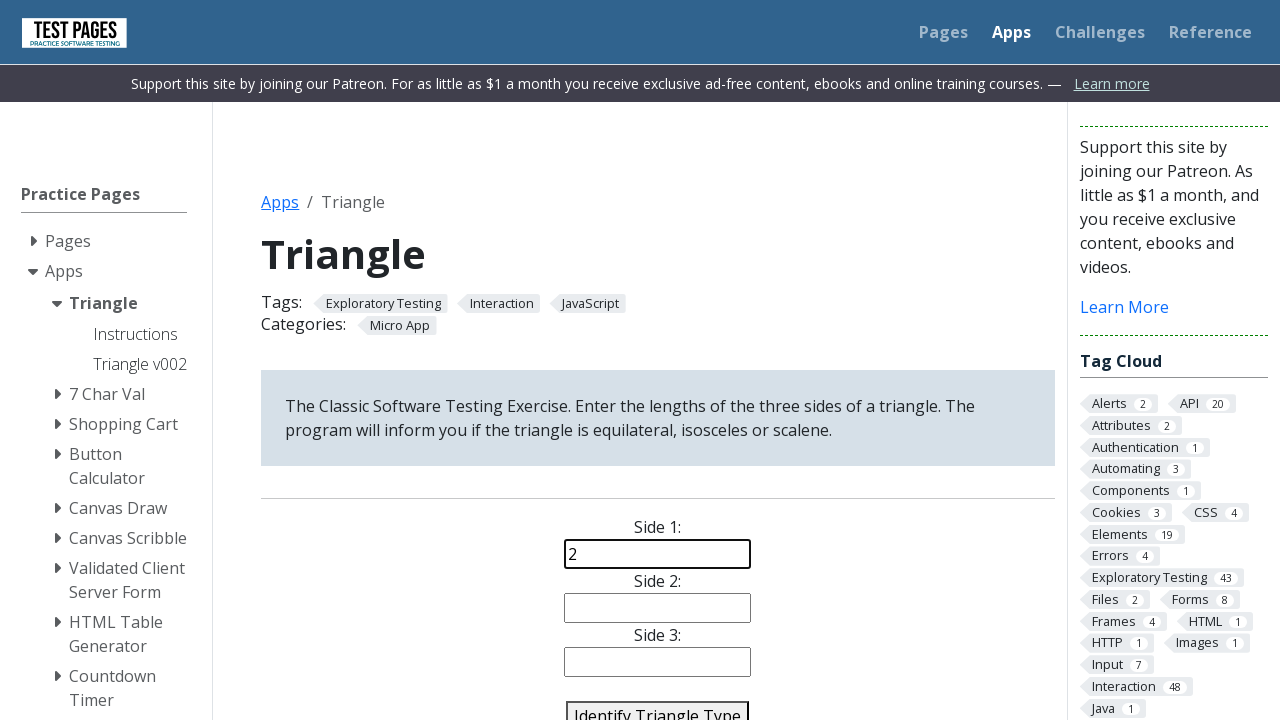

Filled side2 field with '2' on #side2
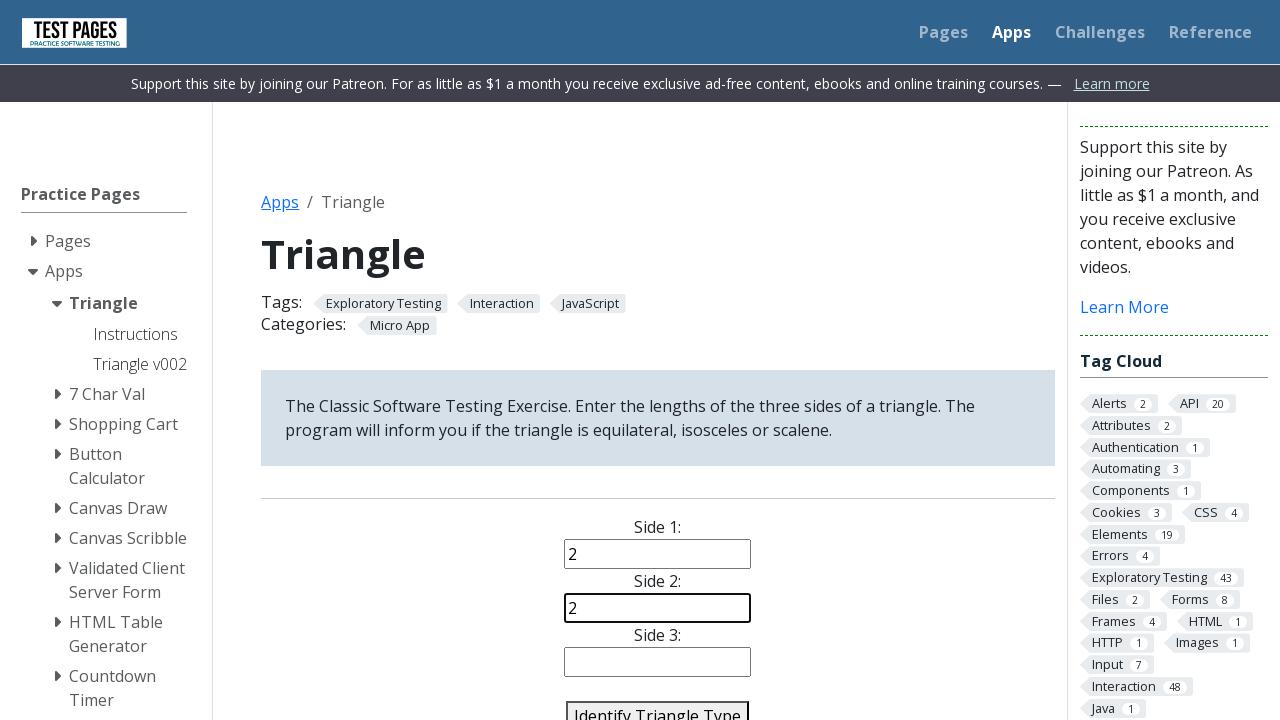

Filled side3 field with '5' on #side3
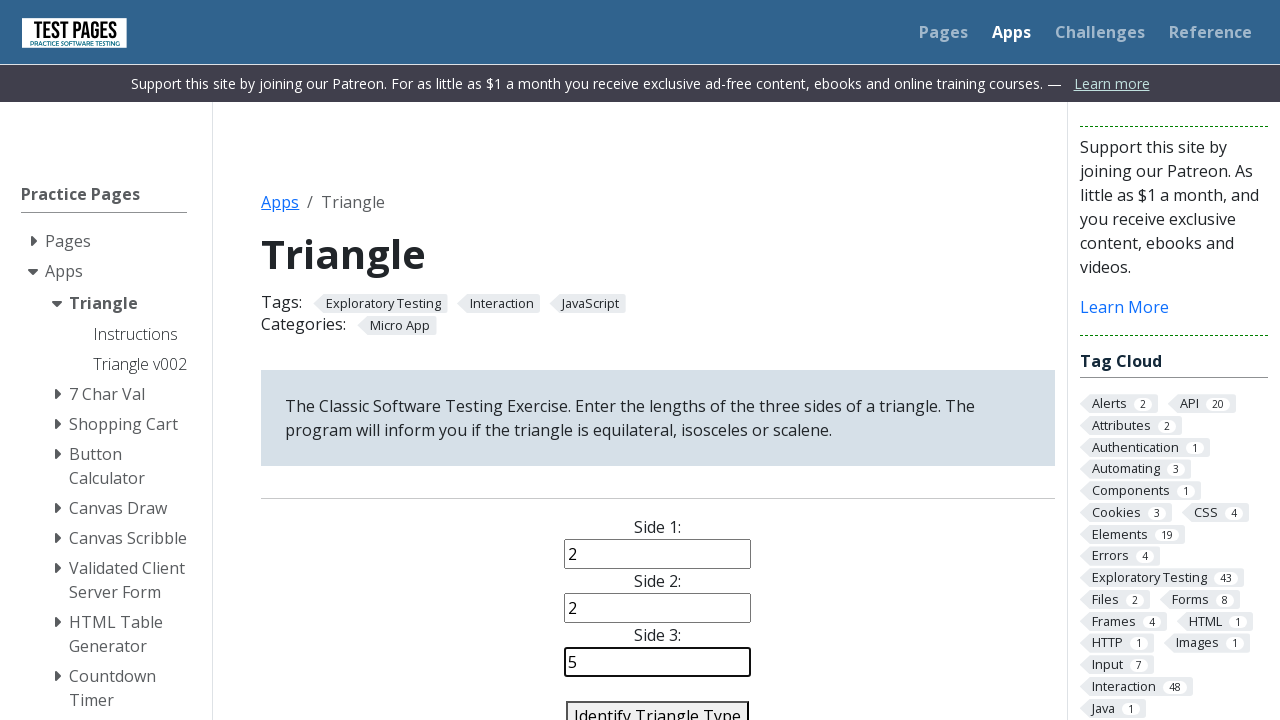

Clicked identify button to check triangle type at (658, 705) on #identify-triangle-action
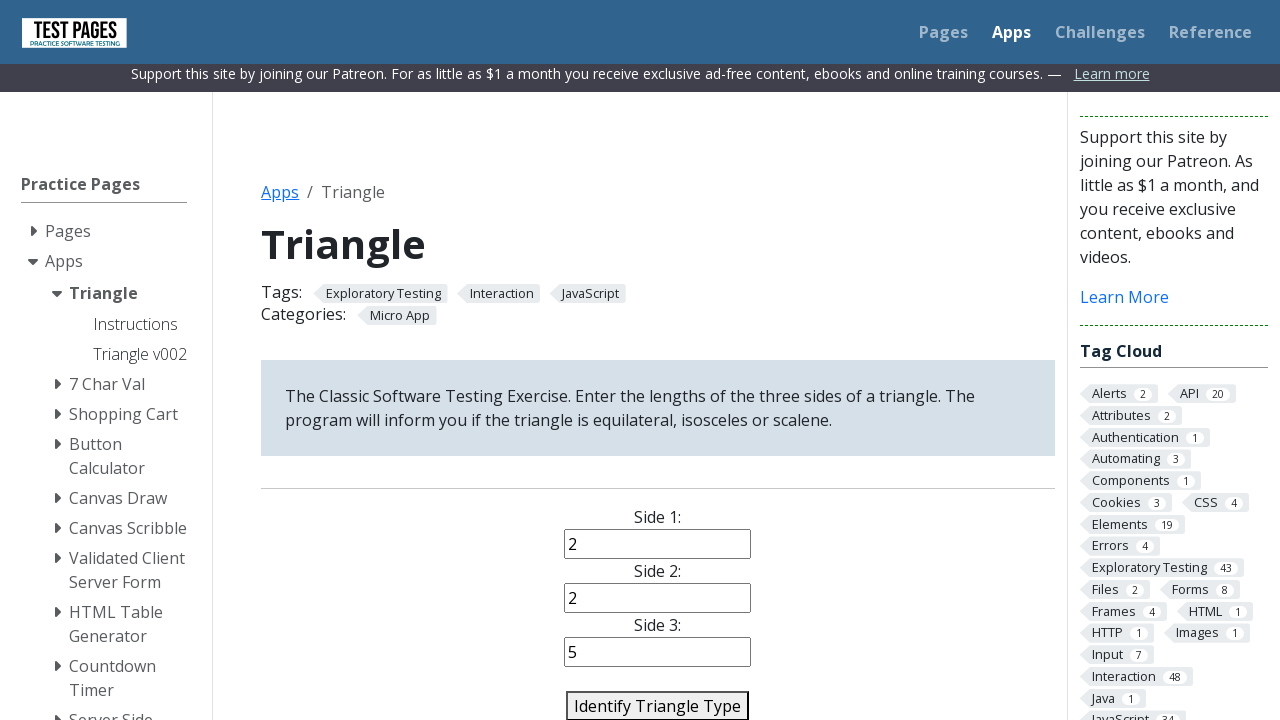

Triangle result element appeared on page
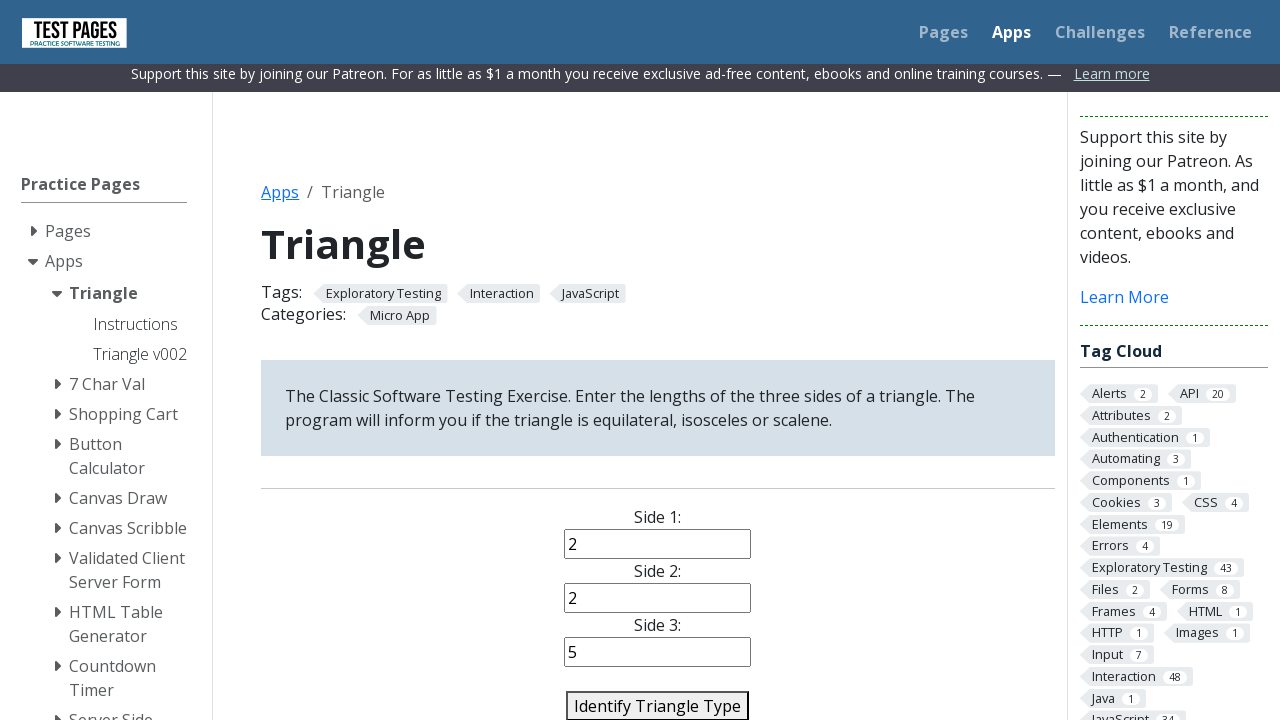

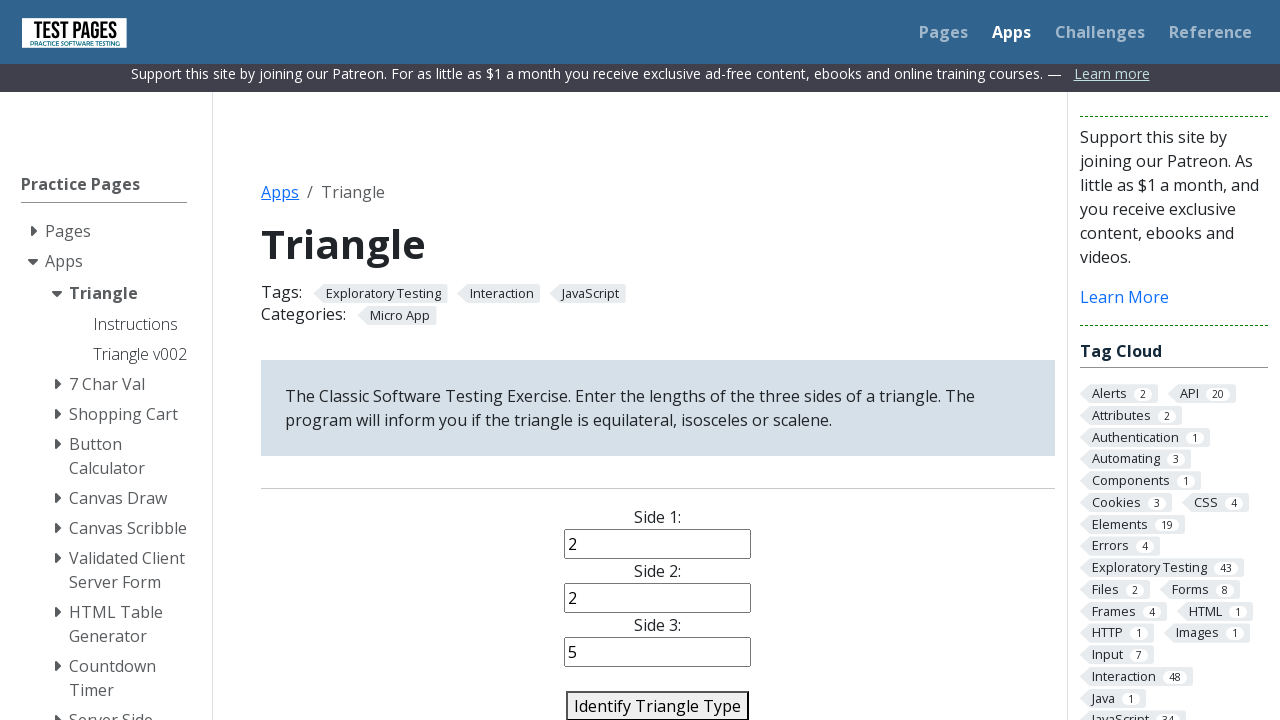